Tests a practice form on demoqa.com by navigating to the Forms section, filling out personal information fields (first name, last name, email, mobile number), selecting a gender option, and uploading a file.

Starting URL: https://demoqa.com/

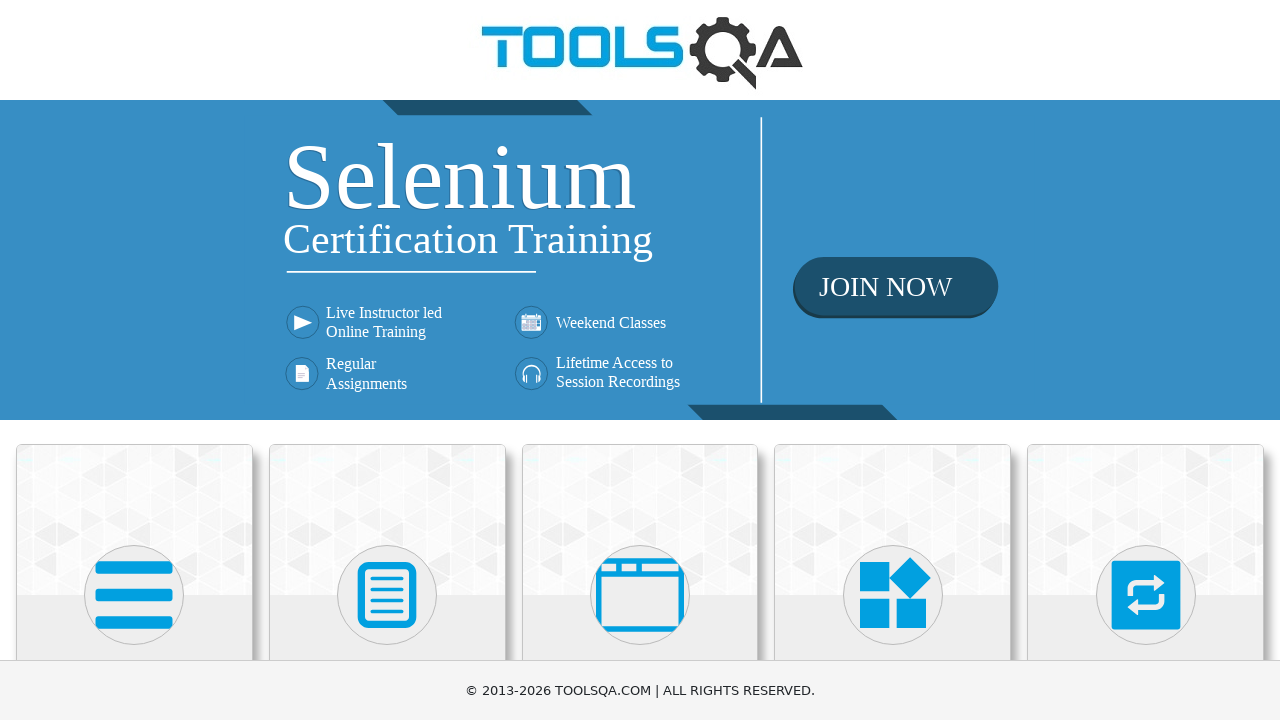

Scrolled down 500px to view Forms card
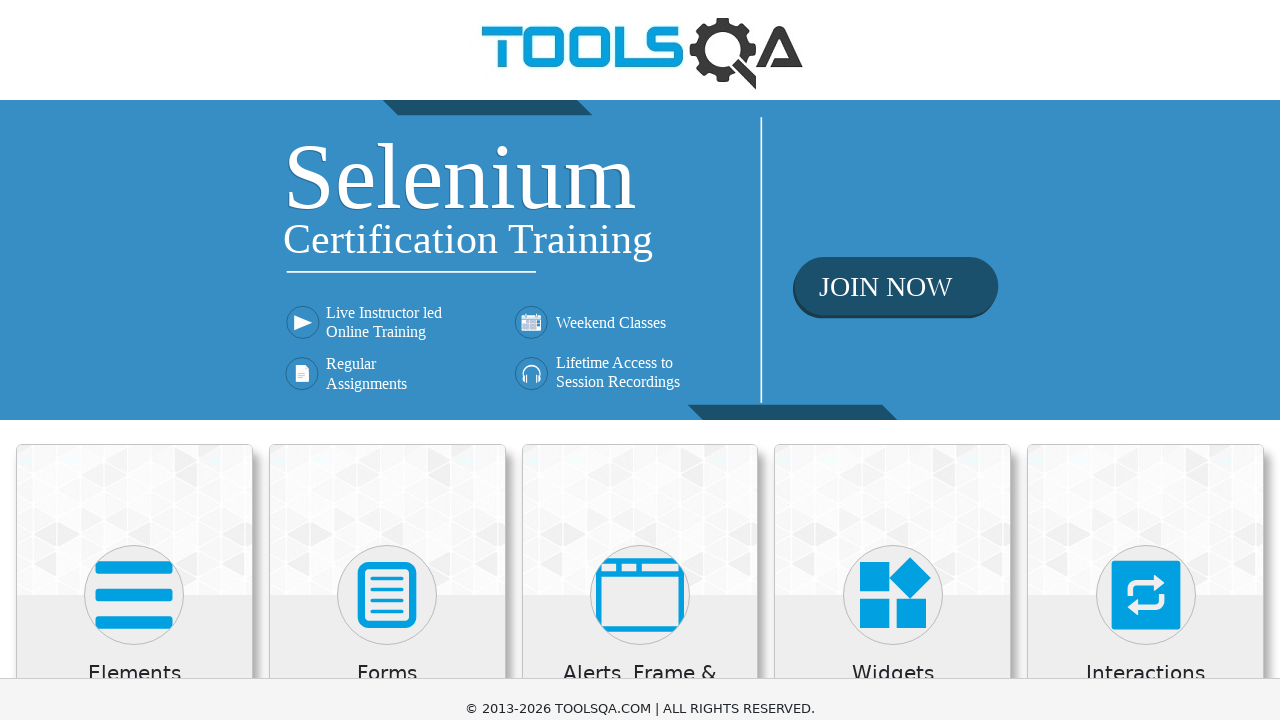

Clicked on Forms section at (387, 173) on xpath=//h5[text()='Forms']
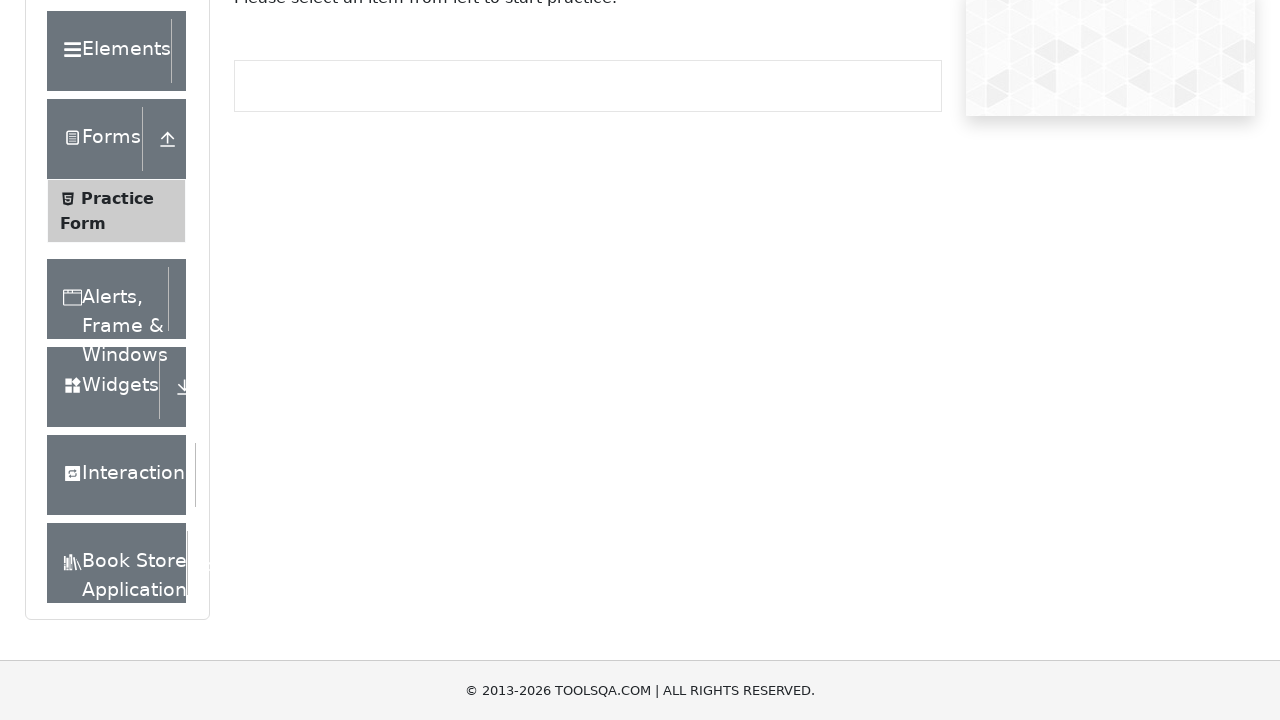

Clicked on Practice Form at (117, 198) on xpath=//span[text()='Practice Form']
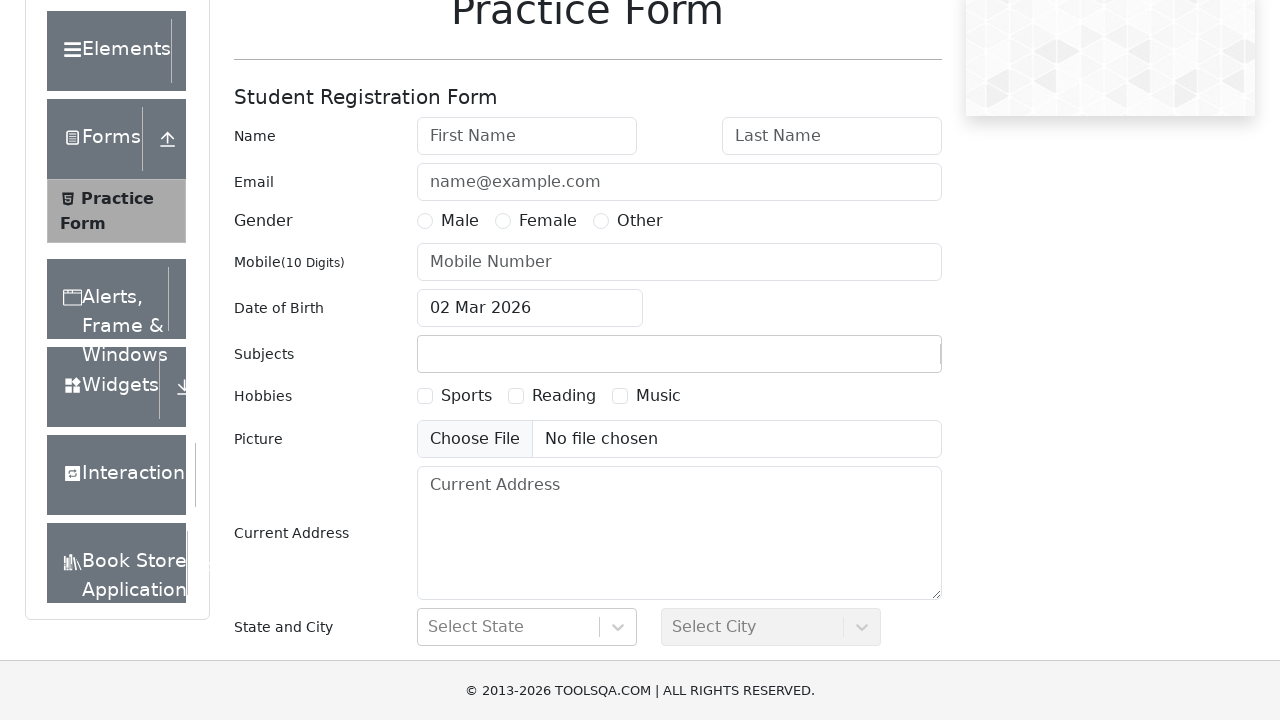

Filled first name field with 'Andreea' on #firstName
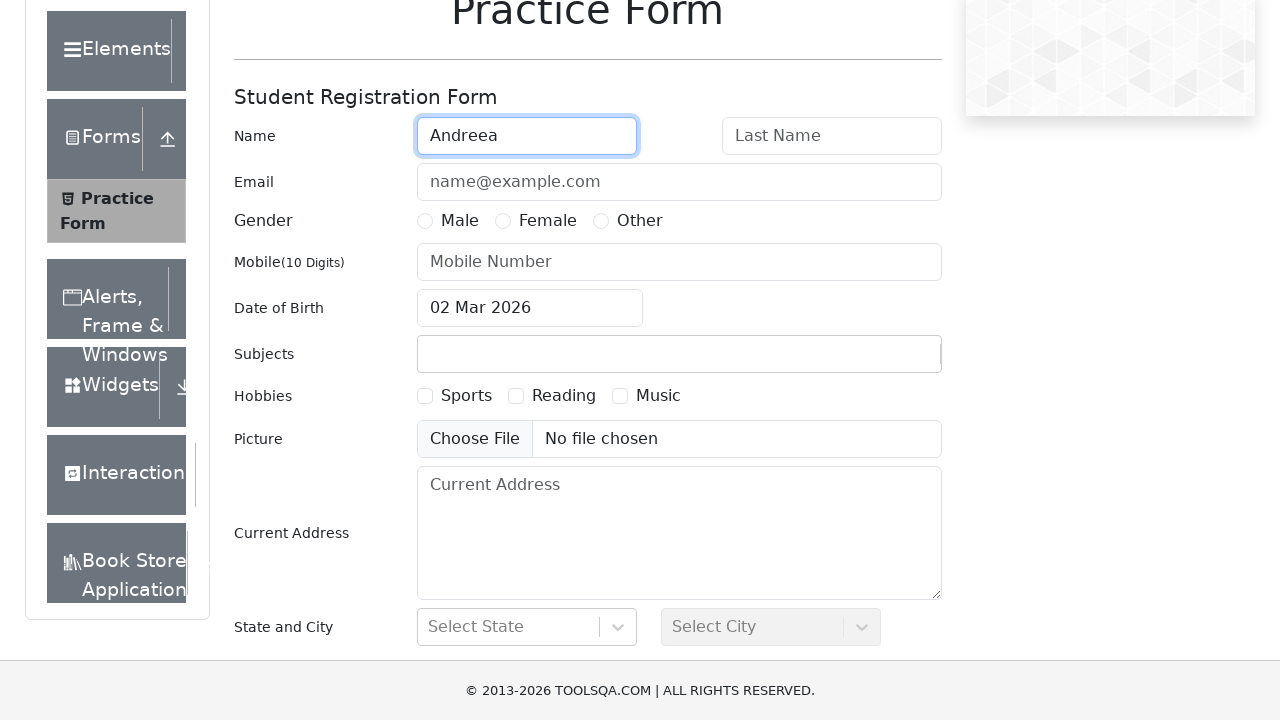

Filled last name field with 'Pop' on #lastName
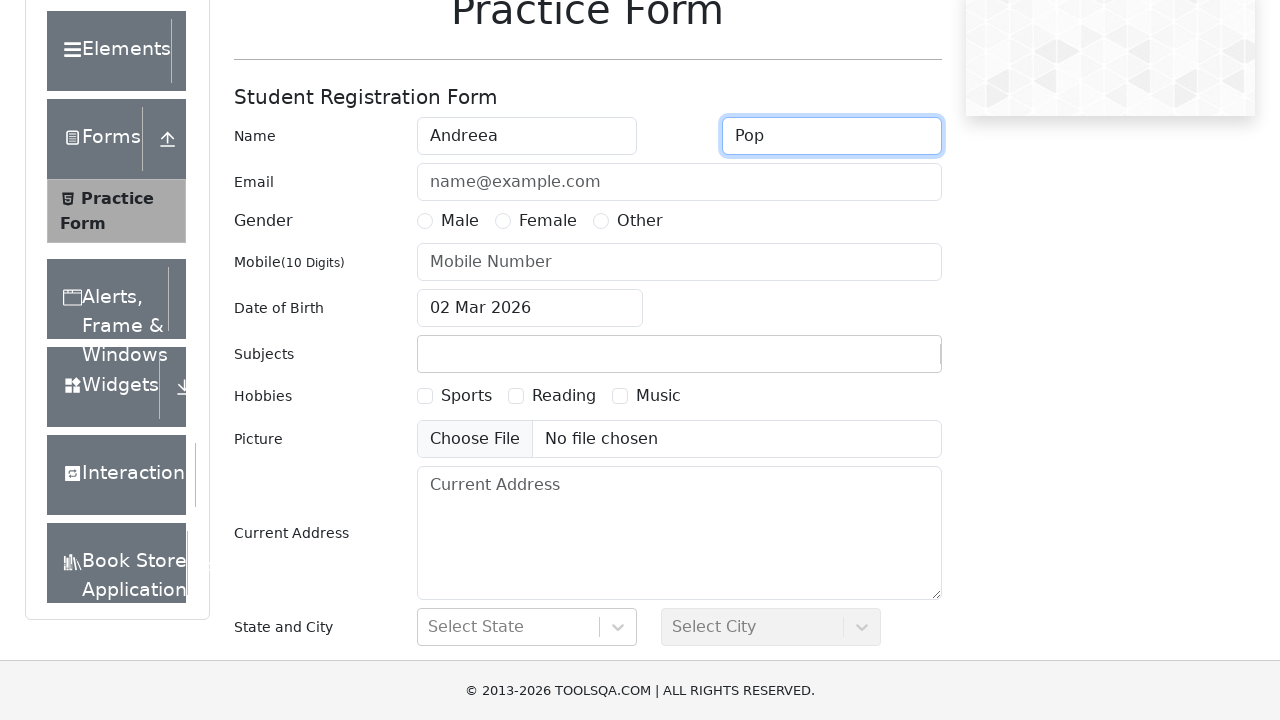

Filled email field with 'name@example.com' on #userEmail
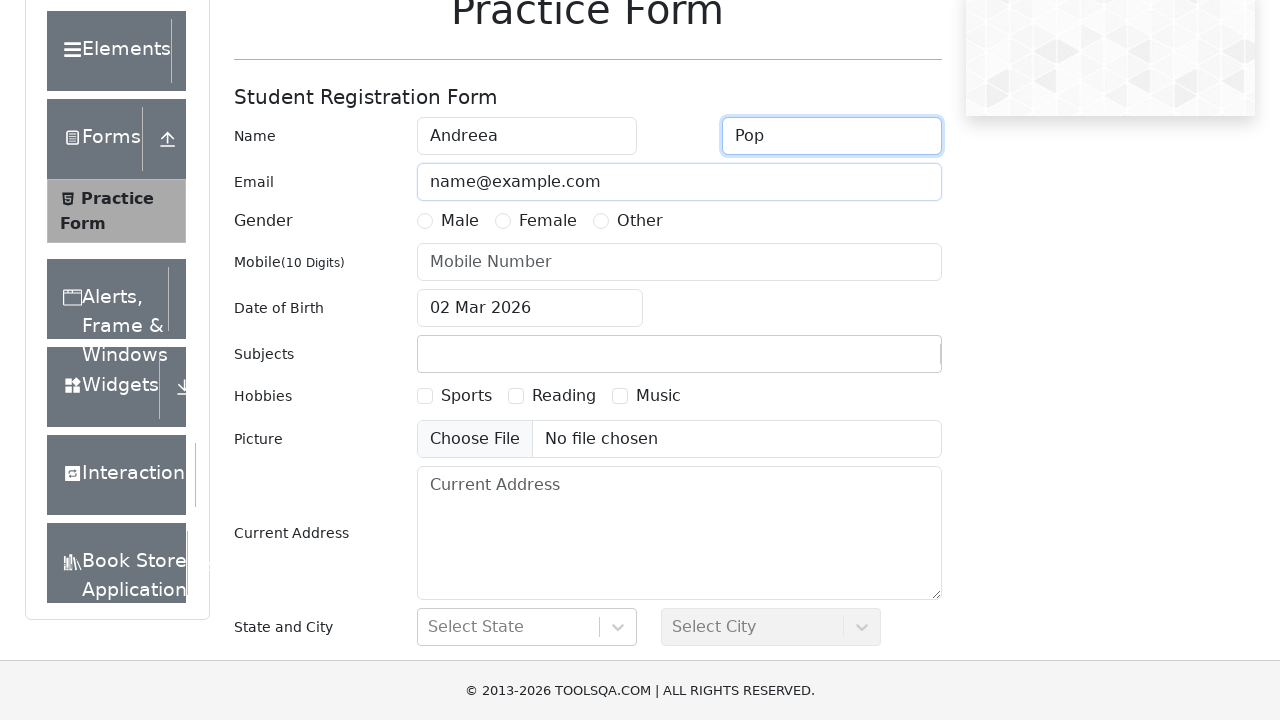

Filled mobile number field with '0123456789' on input[placeholder='Mobile Number']
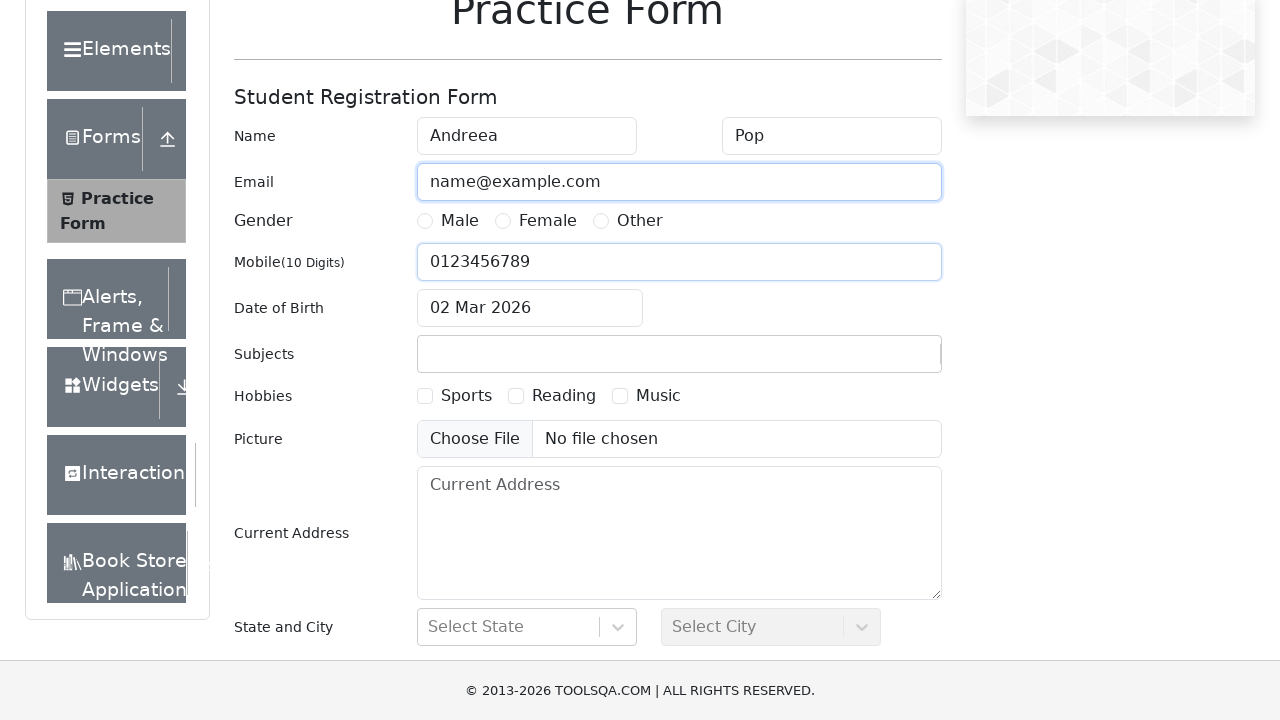

Scrolled down 500px to view additional form fields
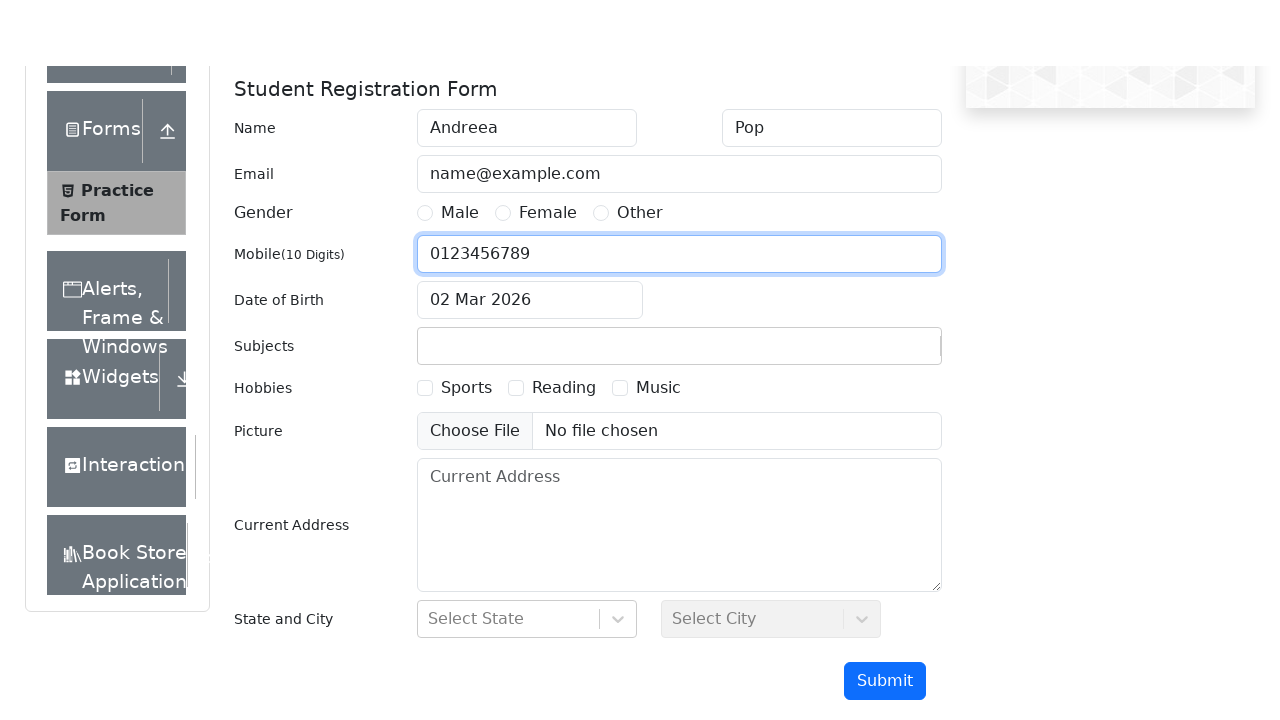

Selected 'Other' gender option at (640, 31) on label[for='gender-radio-3']
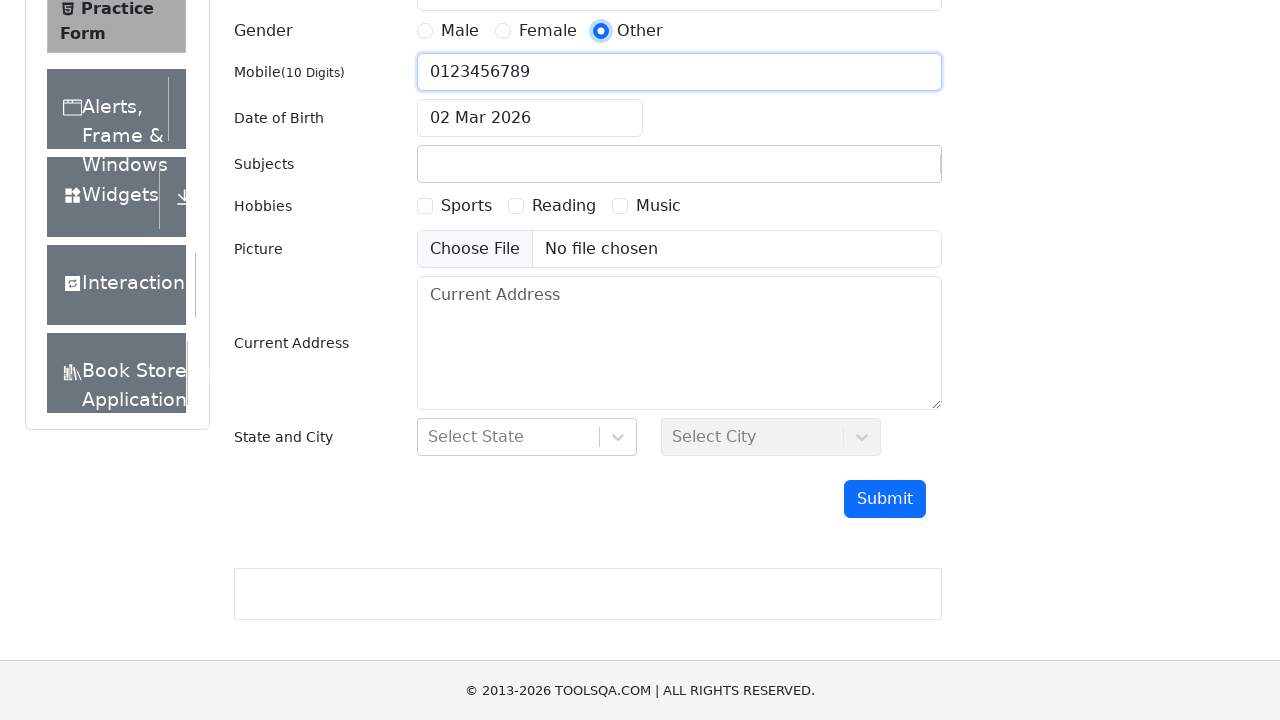

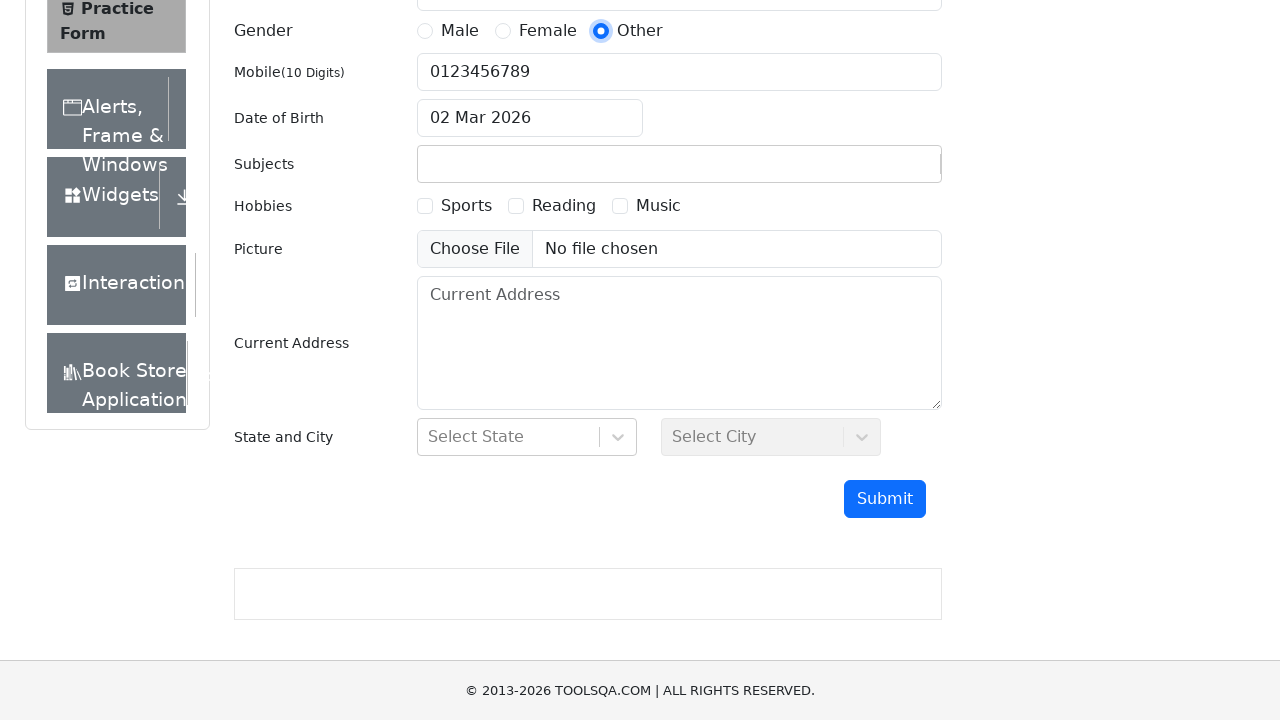